Tests scrolling functionality by scrolling to the bottom of a W3Schools page, clicking a footer link, and verifying navigation to the W3.CSS Reference page.

Starting URL: https://www.w3schools.com/xml/xpath_axes.asp

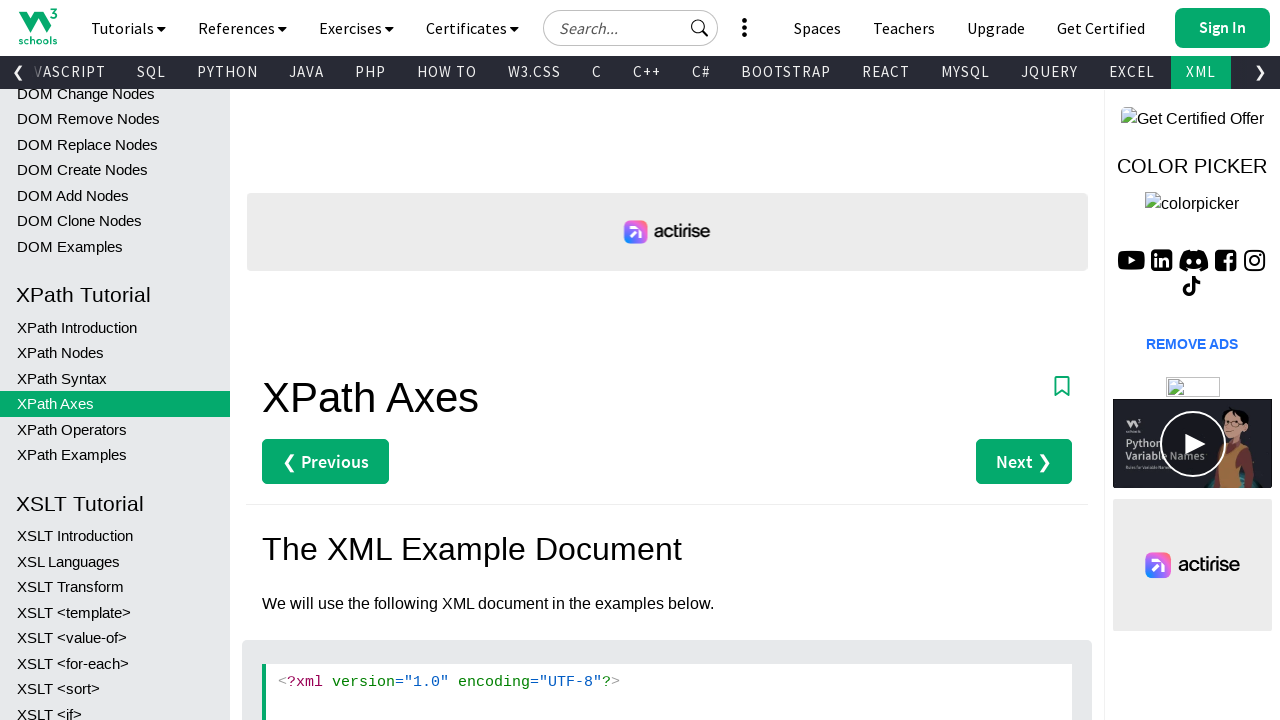

Scrolled to the bottom of the XPath Axes page
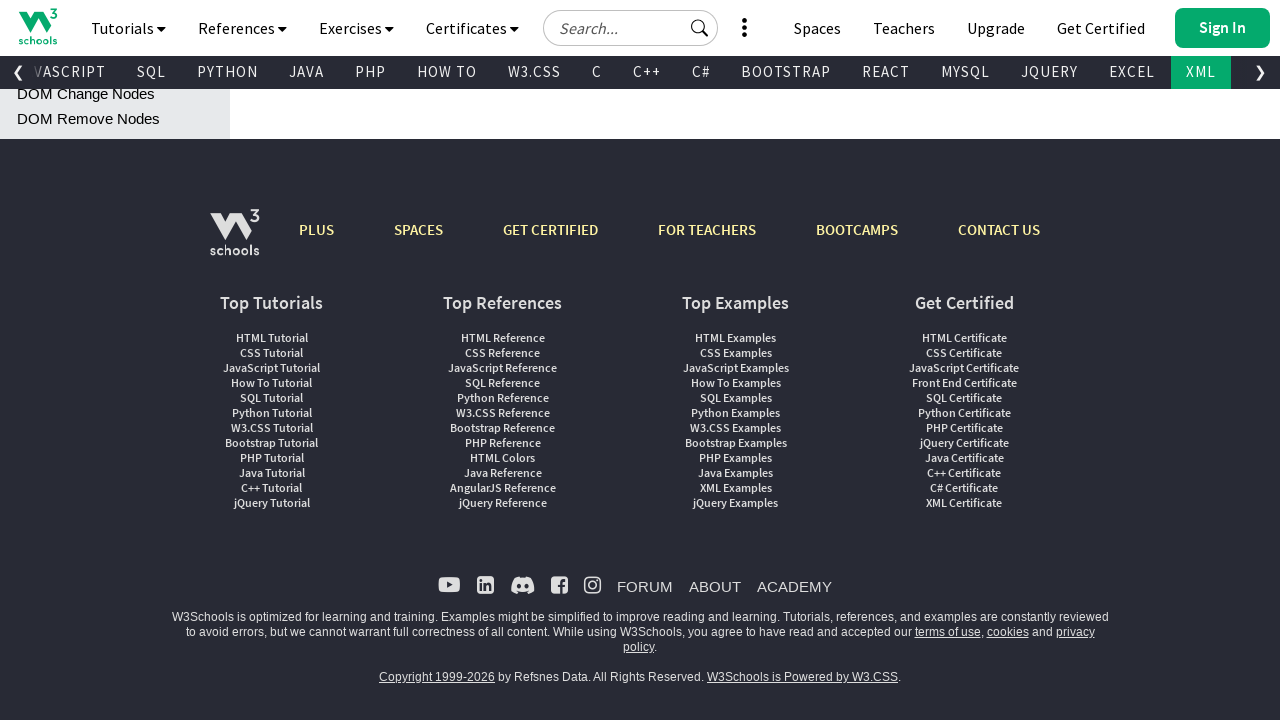

Waited for scroll animation to complete
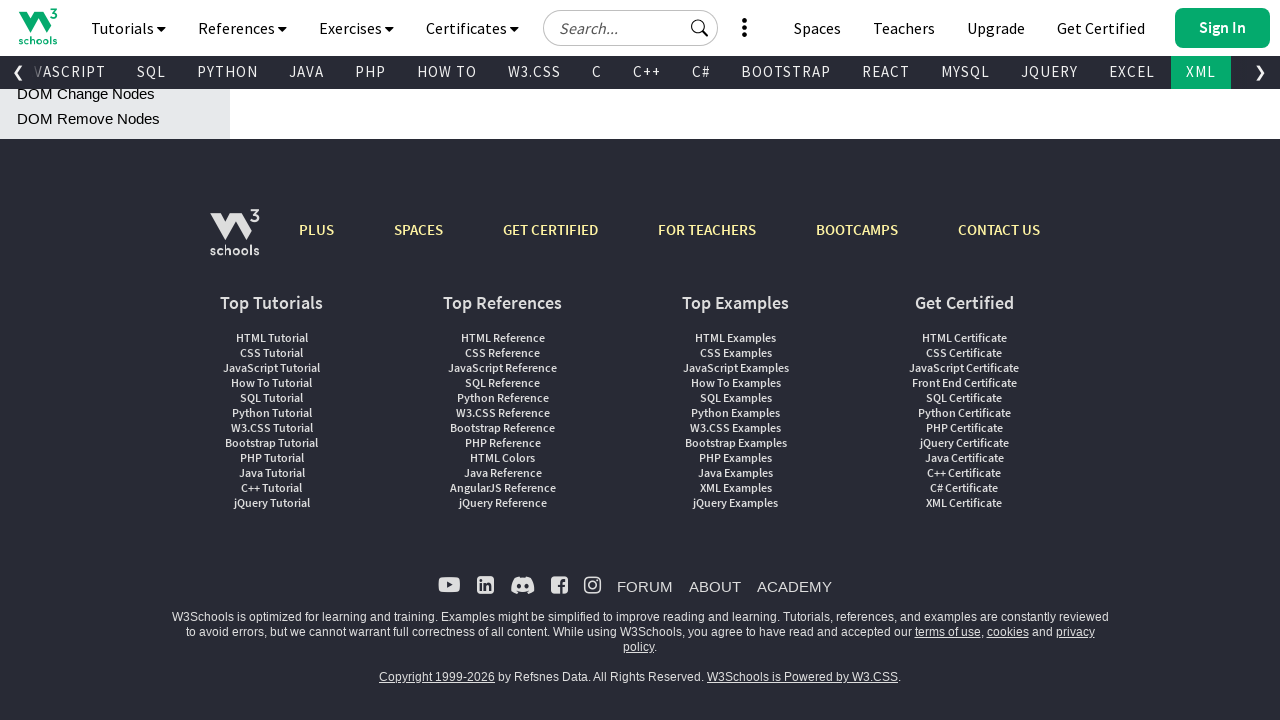

Clicked the W3.CSS Reference link in the footer at (502, 412) on xpath=//*[@id='spacemyfooter']/div[3]/div[2]/a[6]
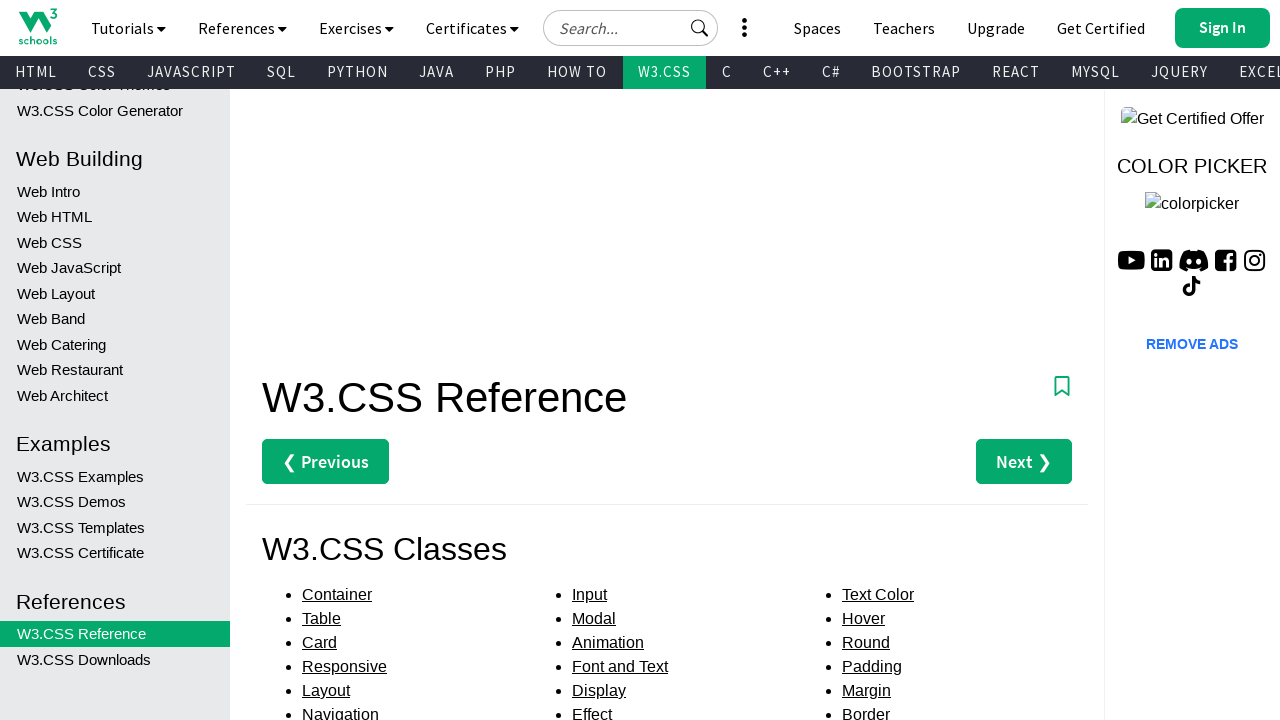

Page load completed after clicking footer link
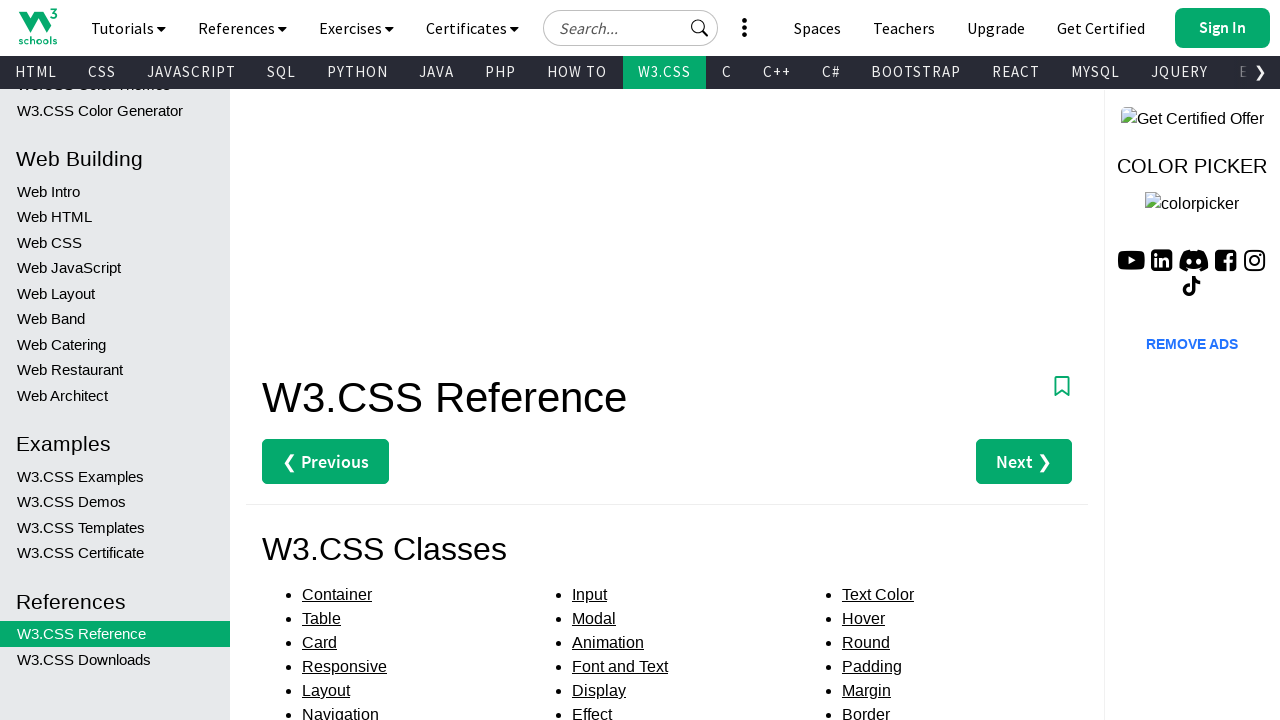

Verified page title is 'W3.CSS Reference'
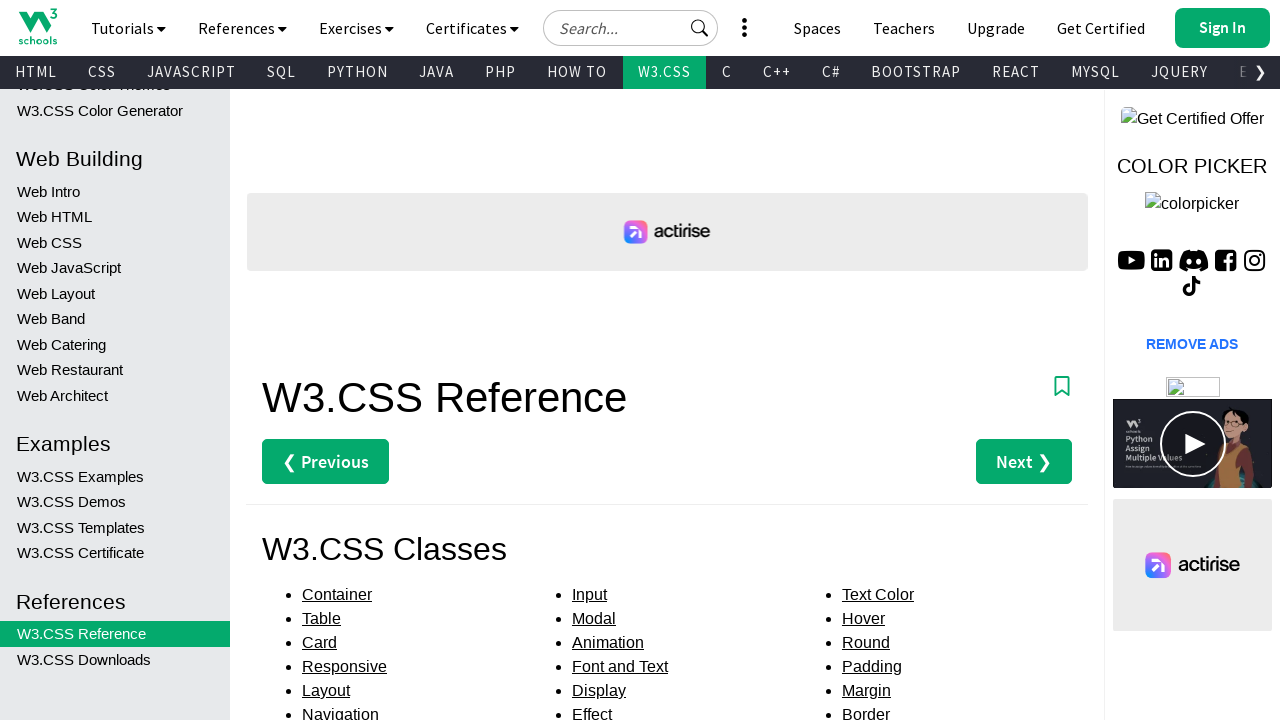

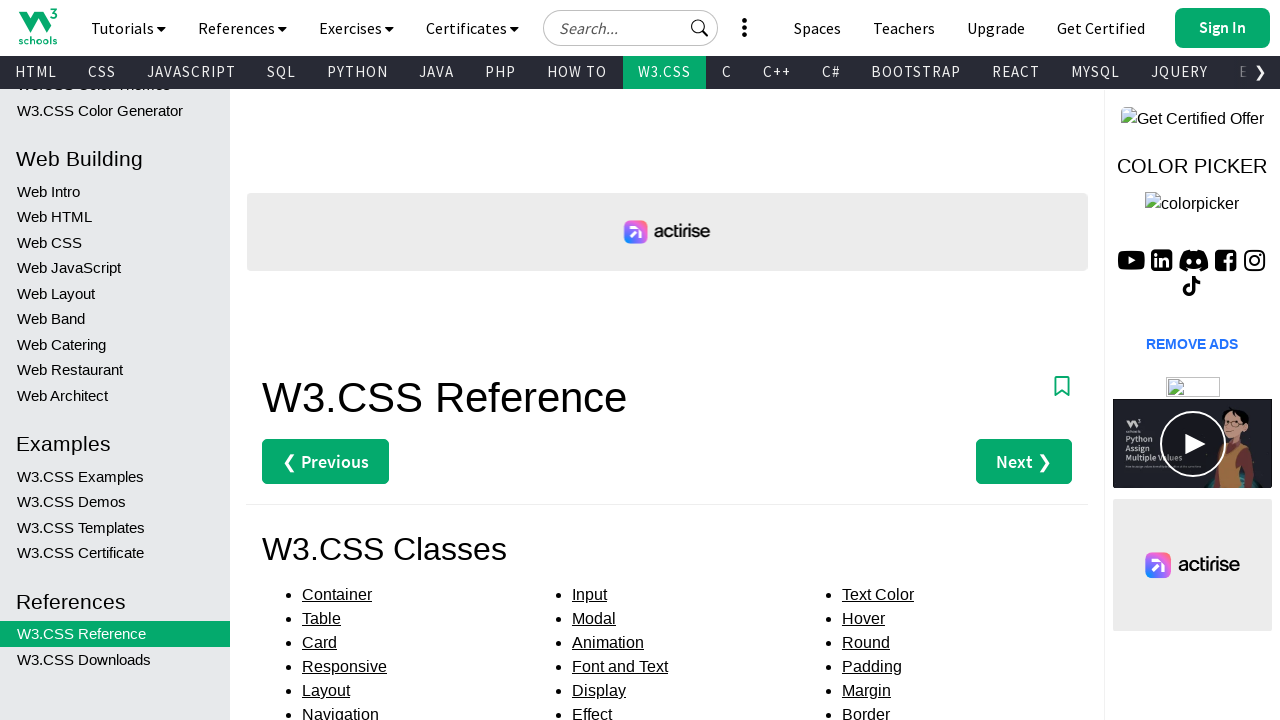